Tests the hospital search functionality on a Thai government health portal by selecting a province from a dropdown and submitting the search form to find hospitals in that region.

Starting URL: https://healthgate.hss.moph.go.th/search-hospital

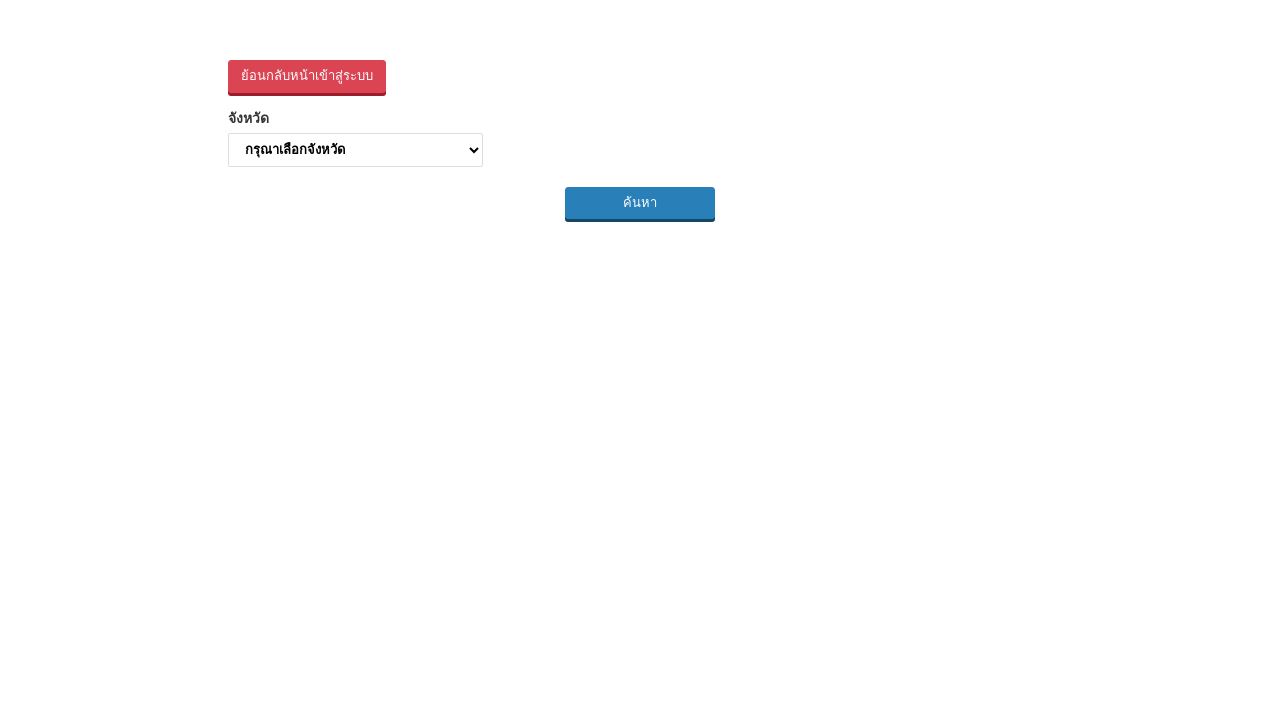

Province dropdown selector loaded
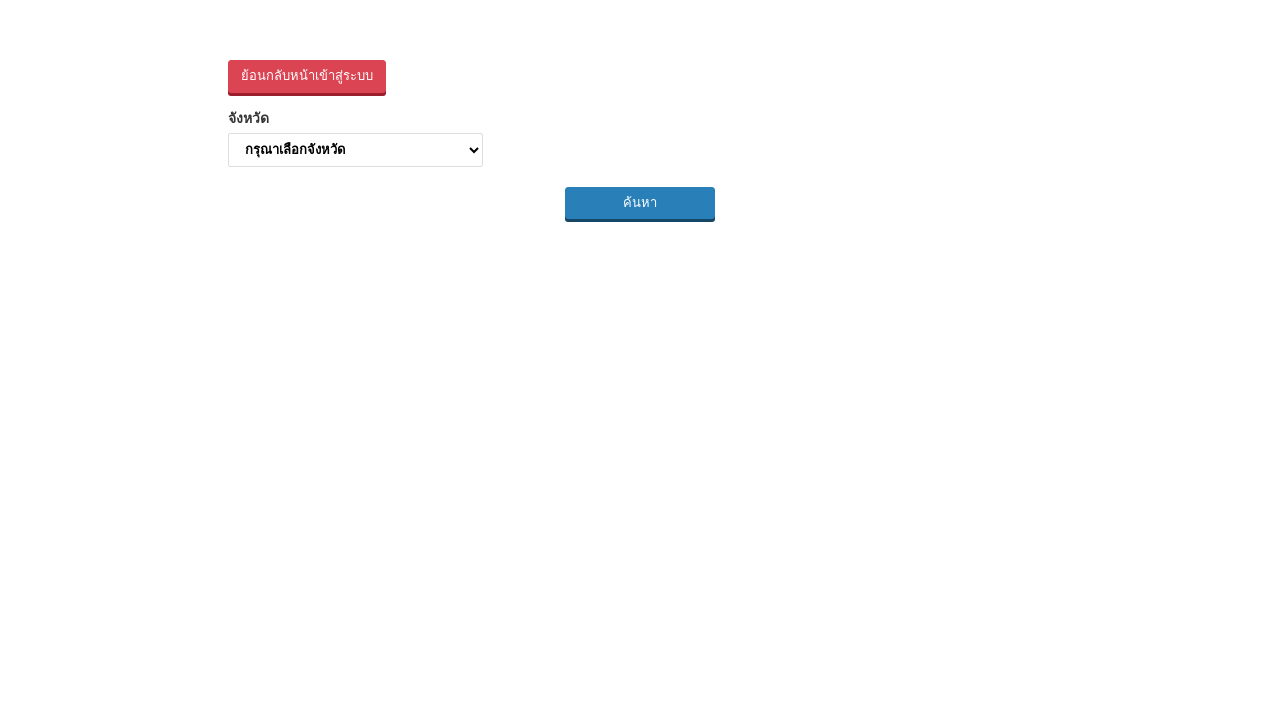

Selected Bangkok (กรุงเทพมหานคร) from province dropdown on #search_province
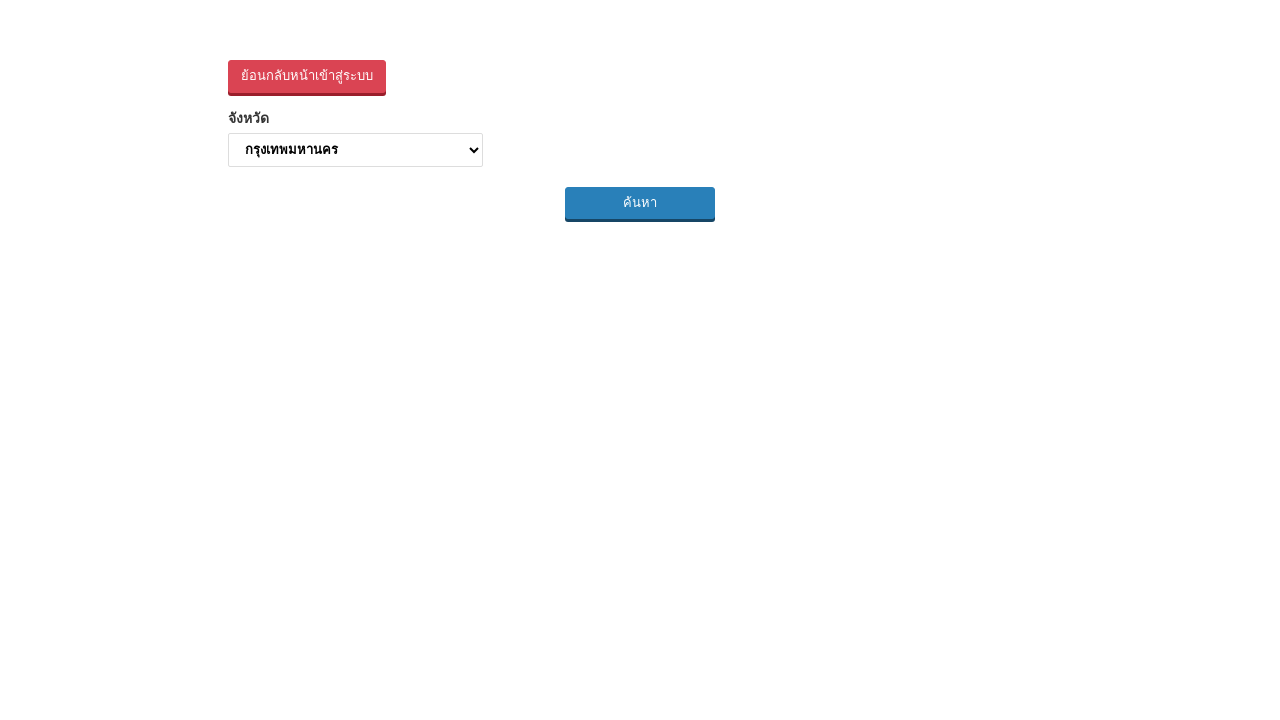

Submitted hospital search form
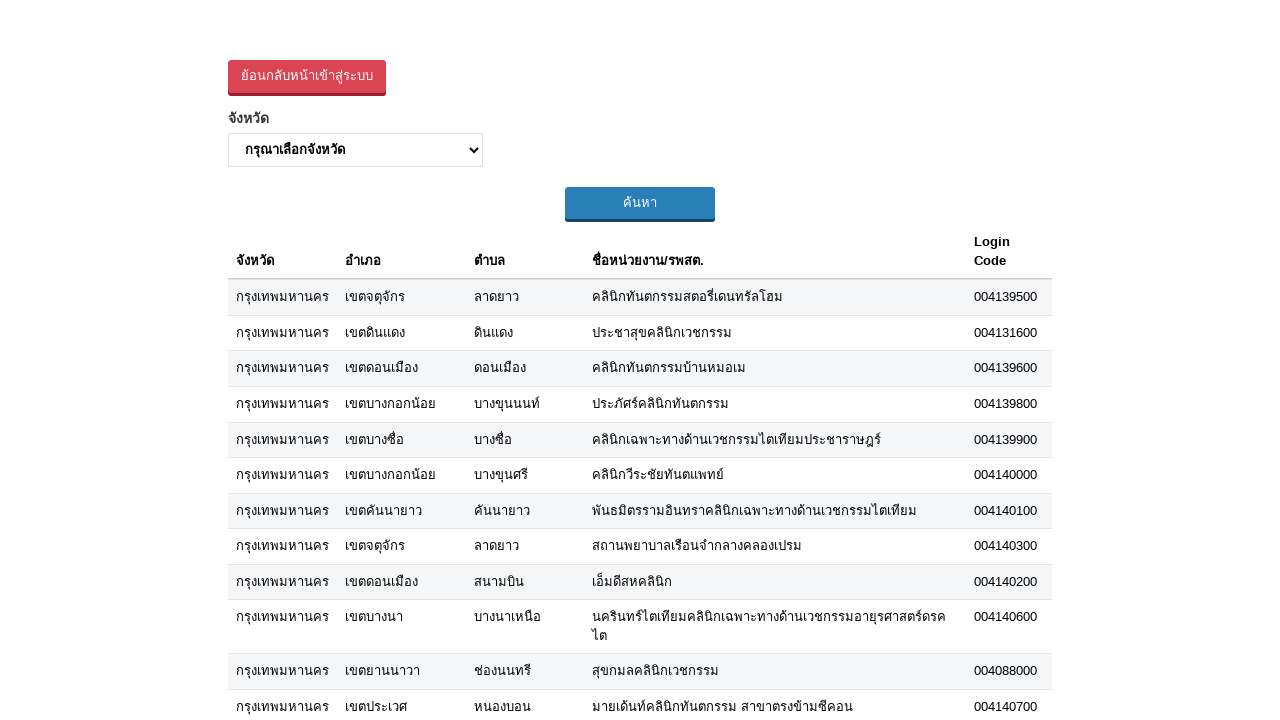

Search results table loaded successfully
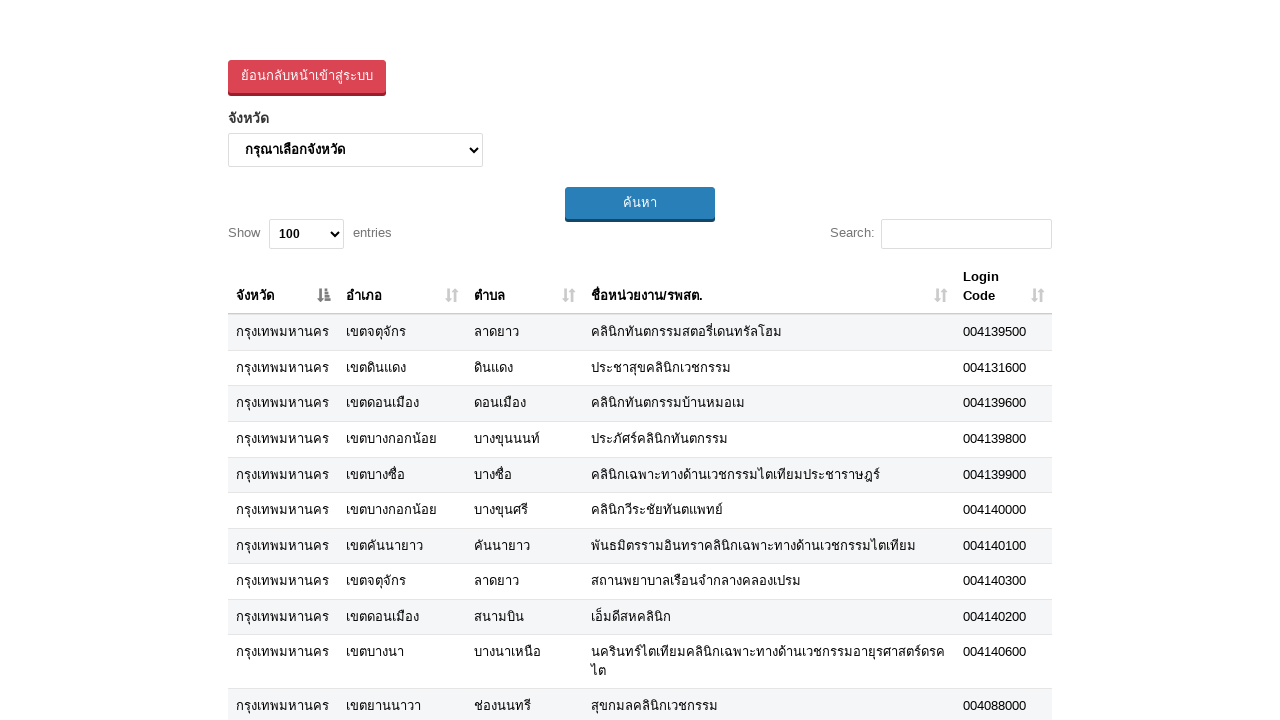

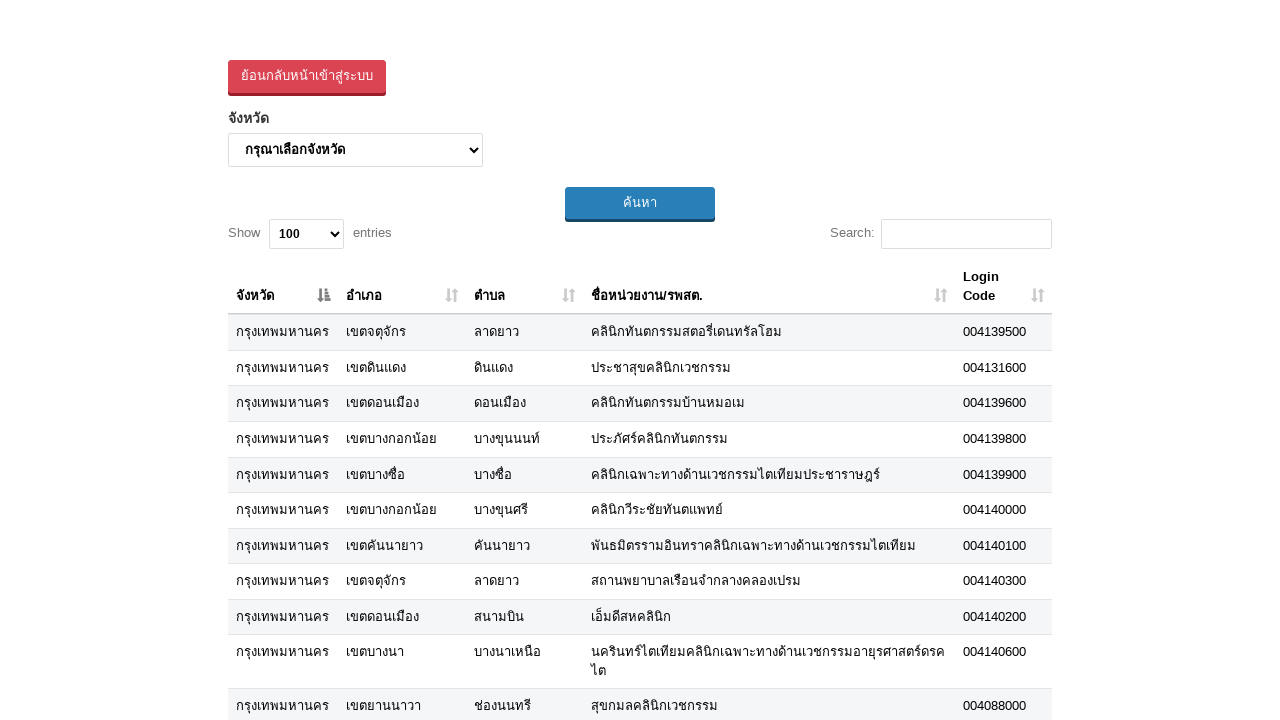